Switches language settings and verifies the visibility of the "СМИ О НАС" (Media About Us) text element on the page

Starting URL: https://cleverbots.ru/

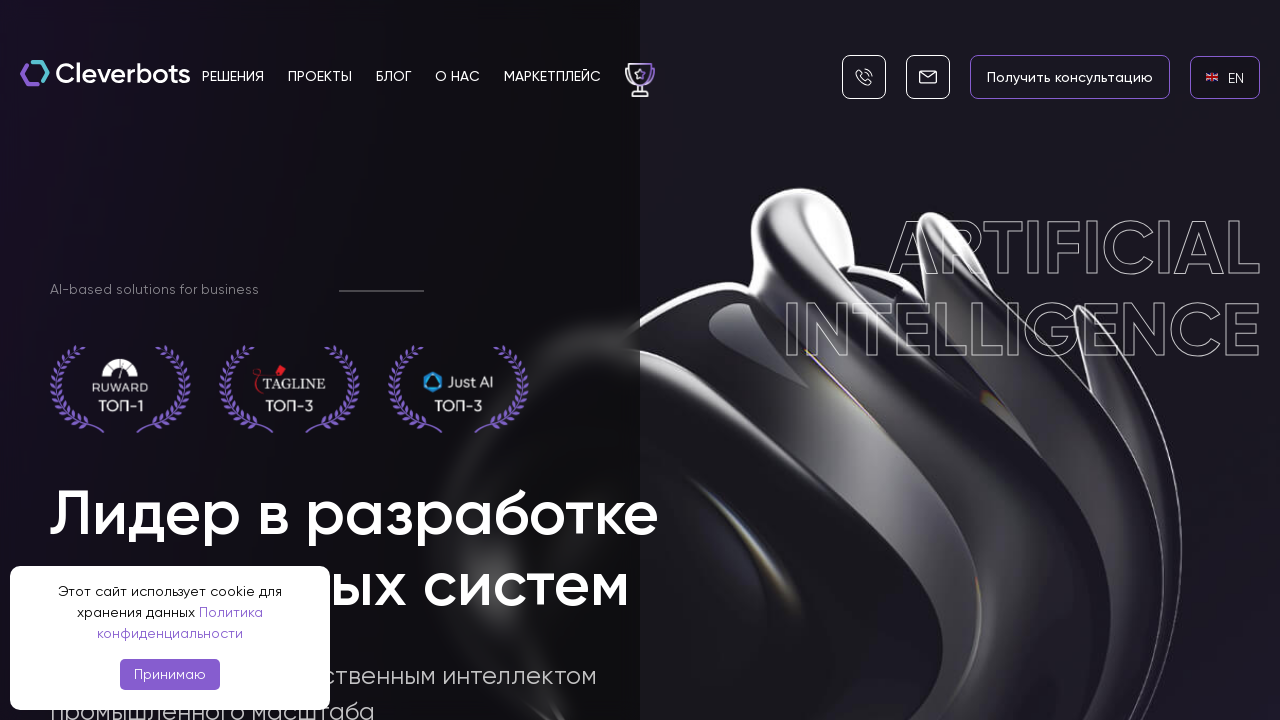

Clicked on English language link at (1225, 77) on internal:role=link[name="en EN"i]
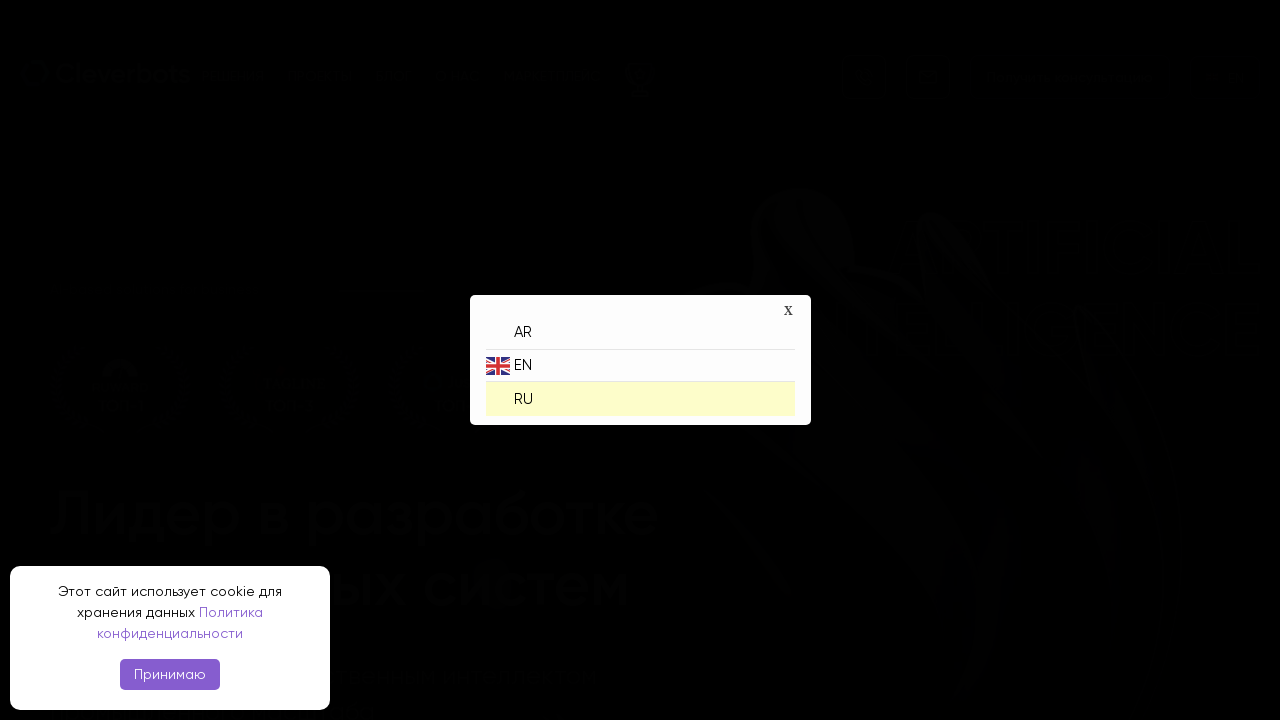

Clicked on Russian language link to switch to Russian at (640, 394) on internal:role=link[name="ru RU"i]
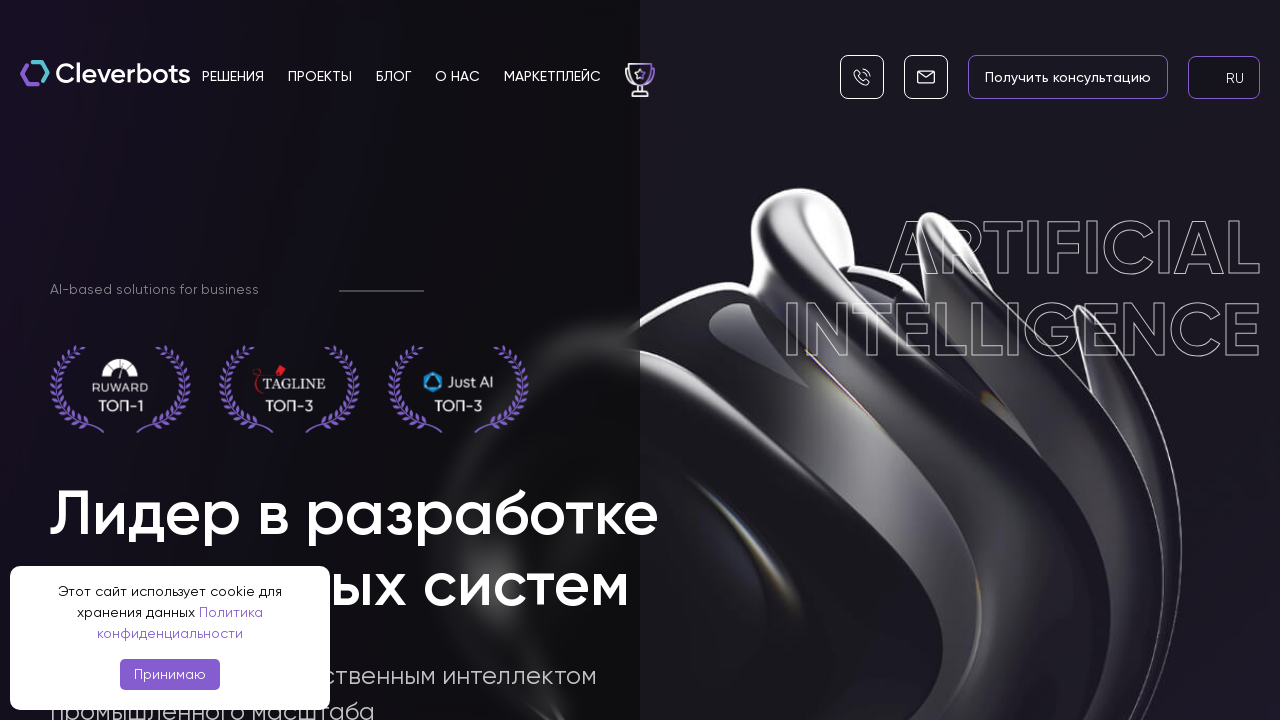

Verified that 'СМИ О НАС' (Media About Us) text element is visible on the page
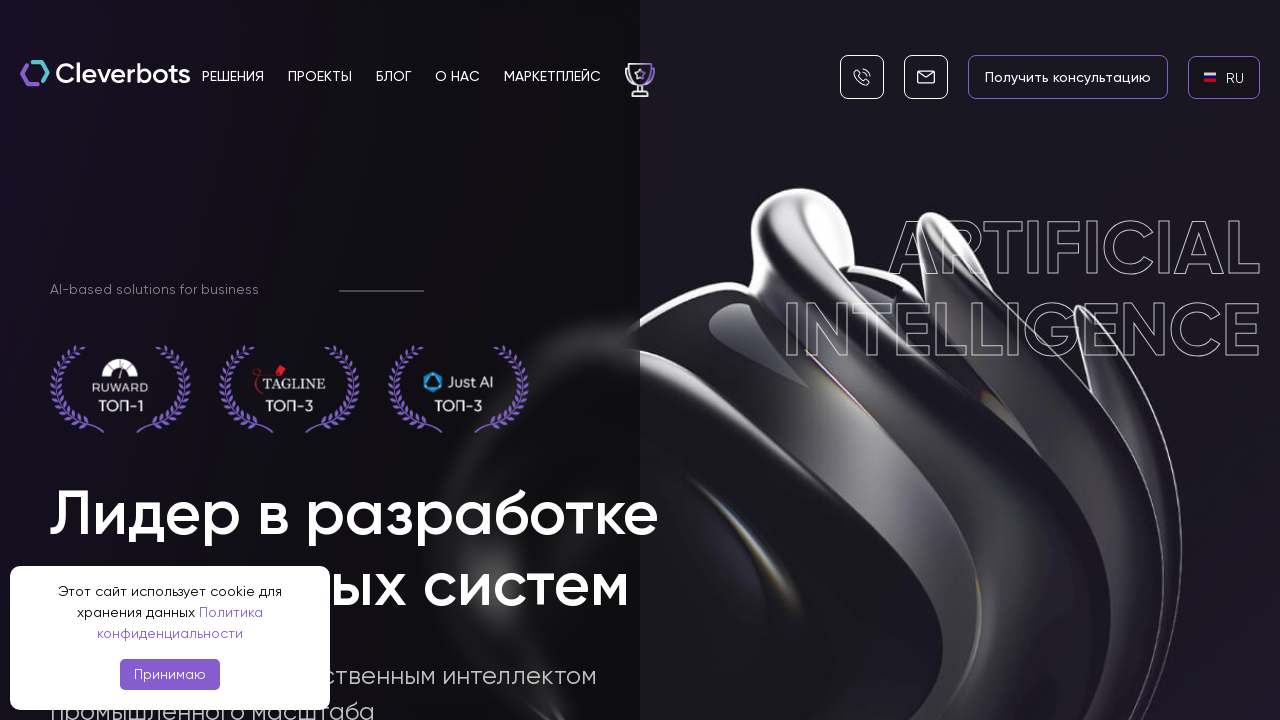

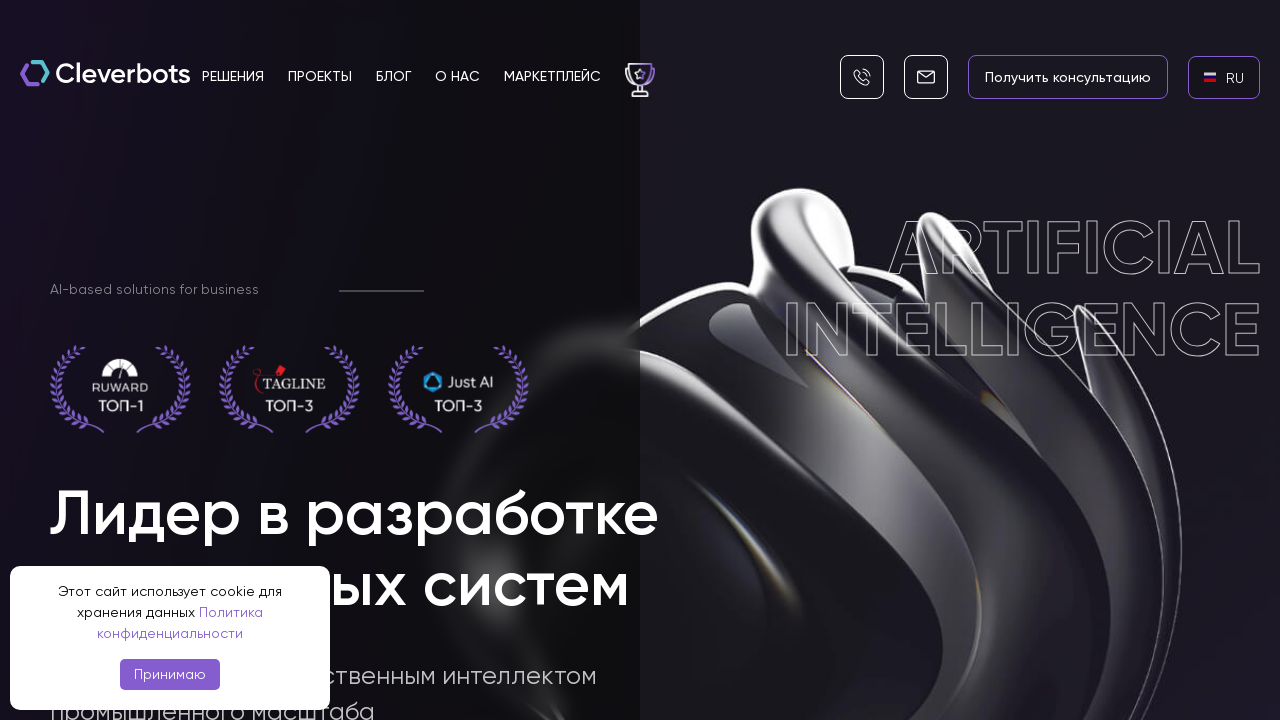